Tests a form interaction that involves clicking a submit button, accepting a browser alert, reading a value from the page, calculating a mathematical result using logarithm and sine functions, filling it into an input field, and submitting the form.

Starting URL: https://suninjuly.github.io/alert_accept.html

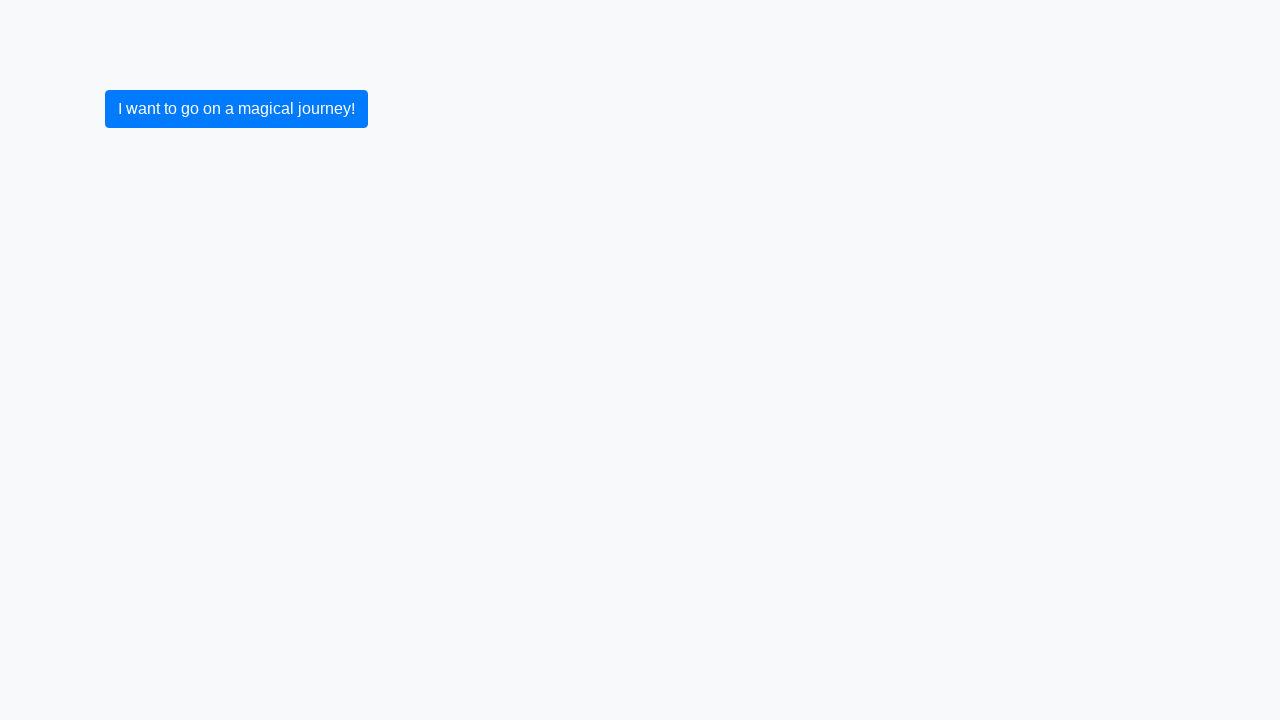

Set up dialog handler to automatically accept alerts
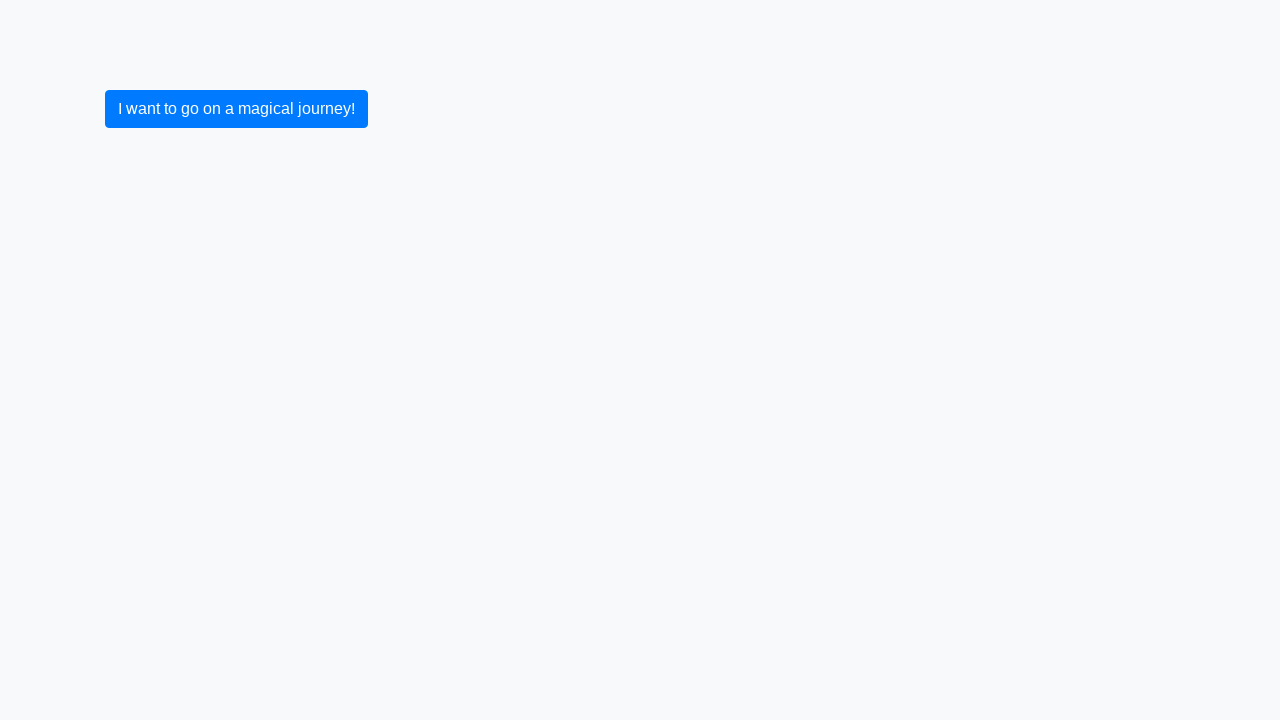

Clicked submit button which triggered an alert at (236, 109) on [type='submit']
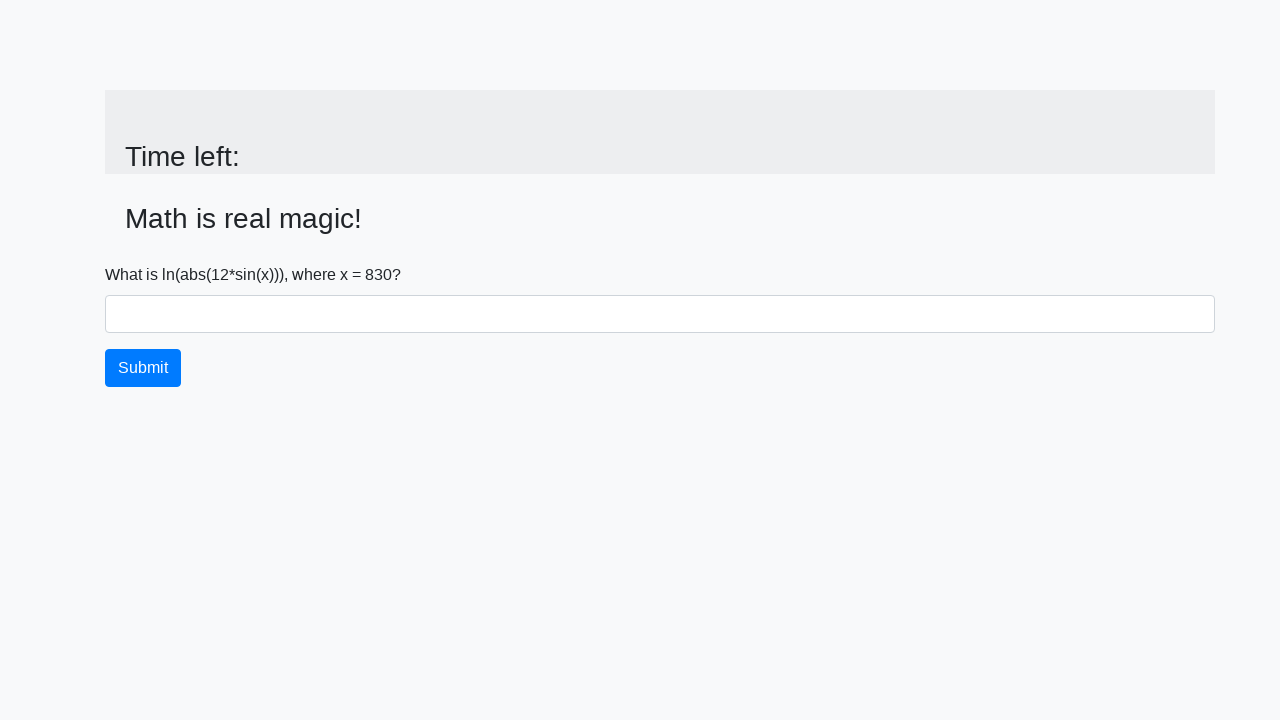

Waited for input_value element to be visible
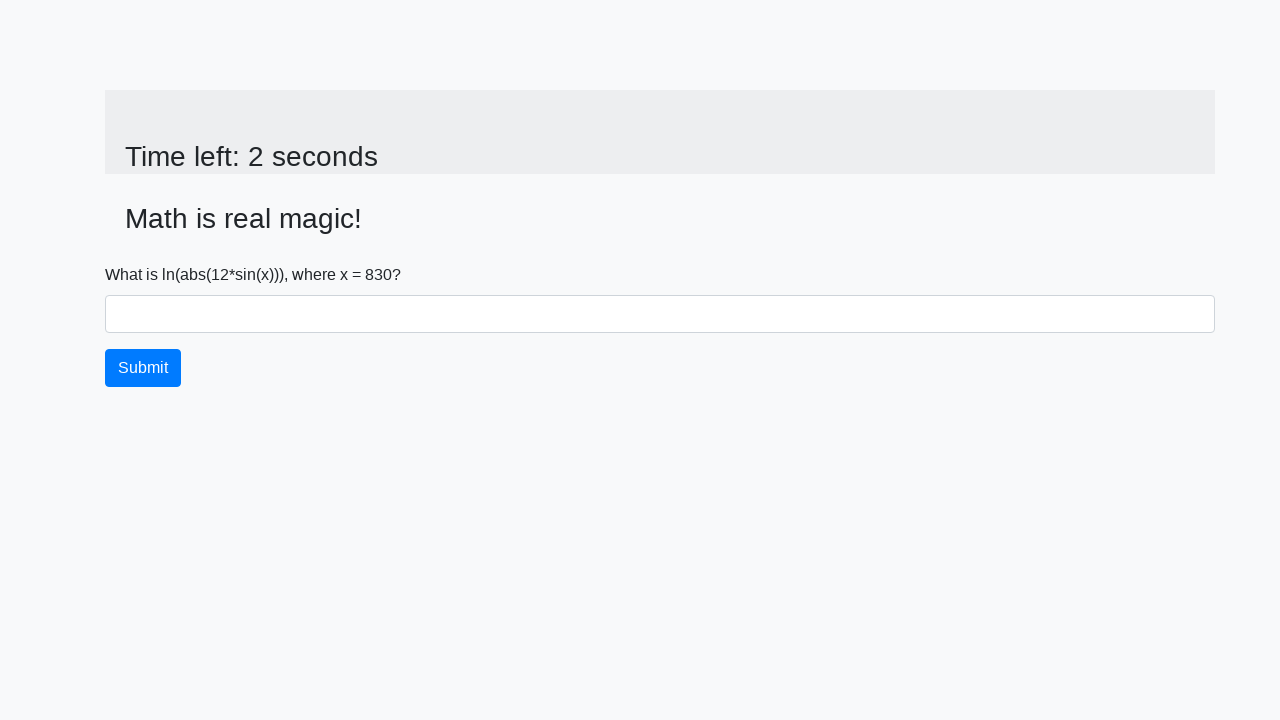

Read value from input_value element: 830
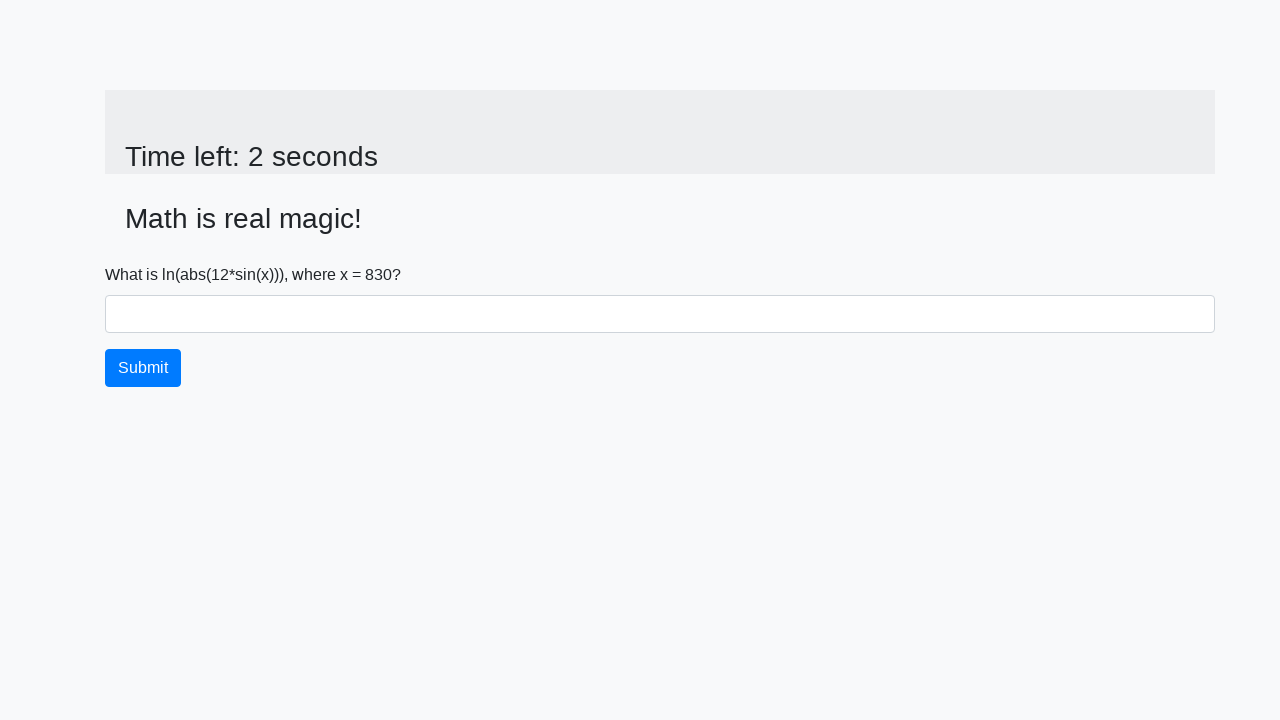

Calculated result using logarithm and sine functions: 1.9413172218227874
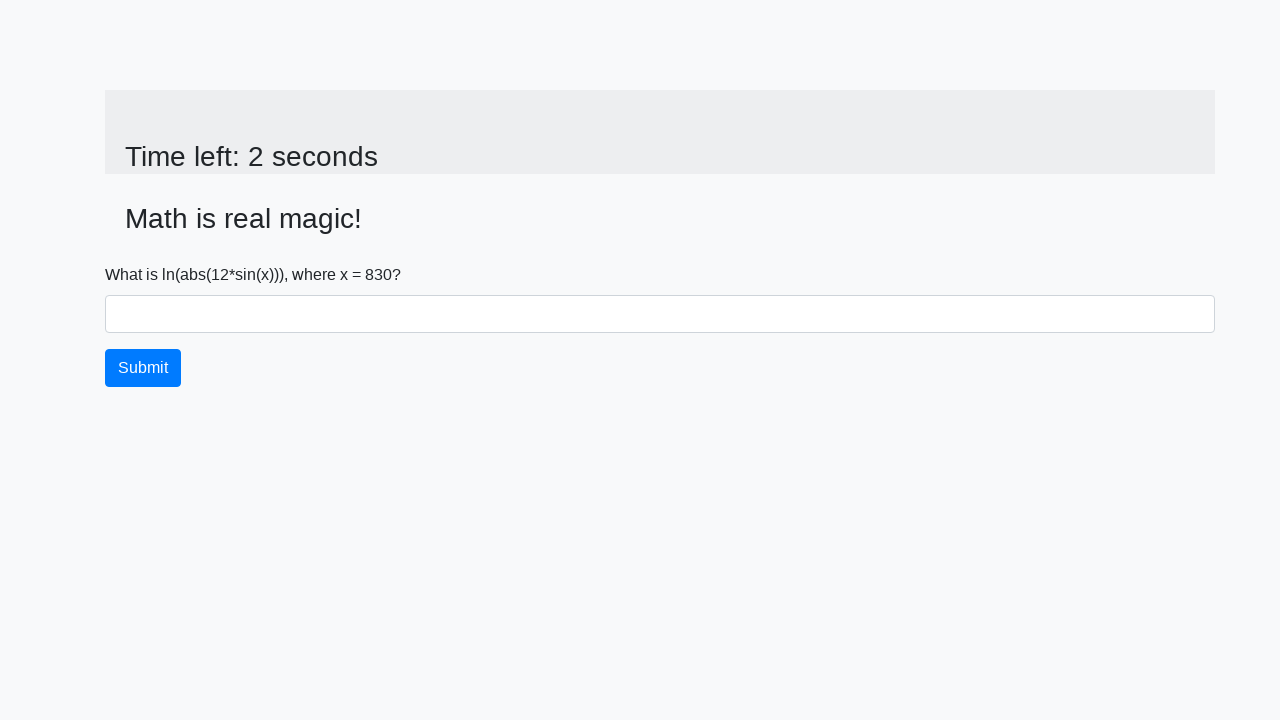

Filled answer field with calculated value: 1.9413172218227874 on #answer
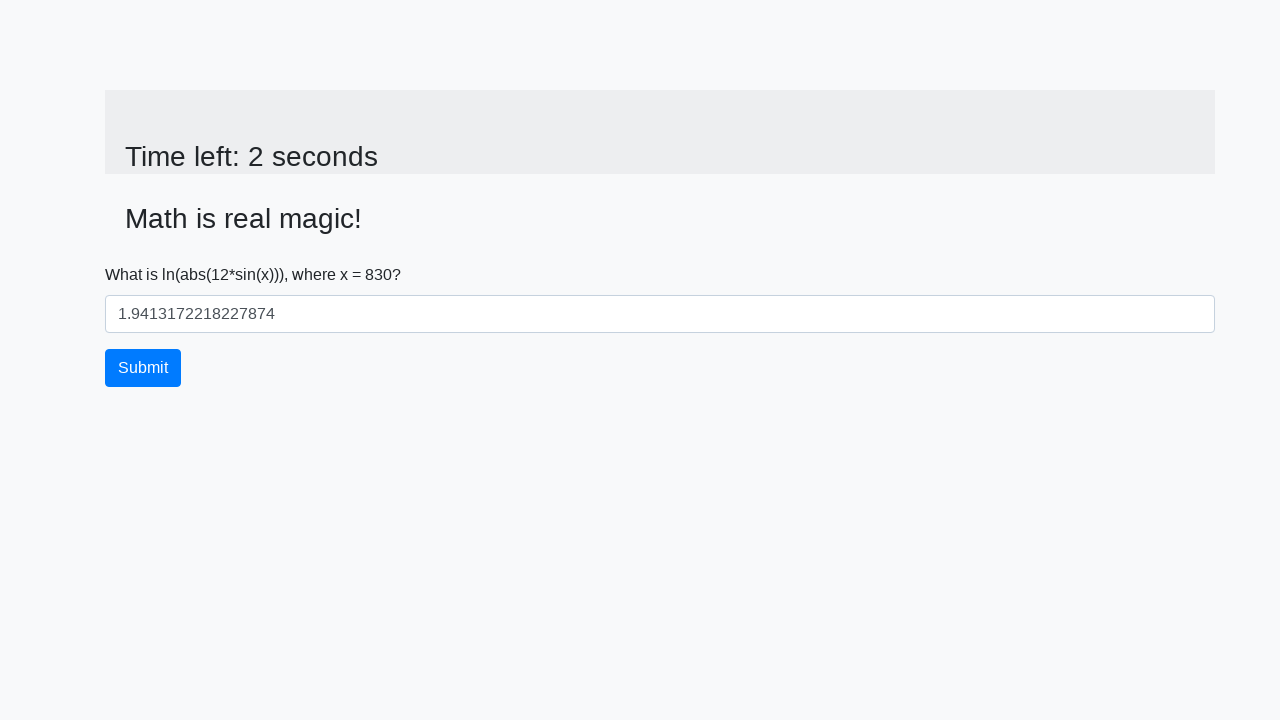

Clicked submit button to submit the answer at (143, 368) on [type='submit']
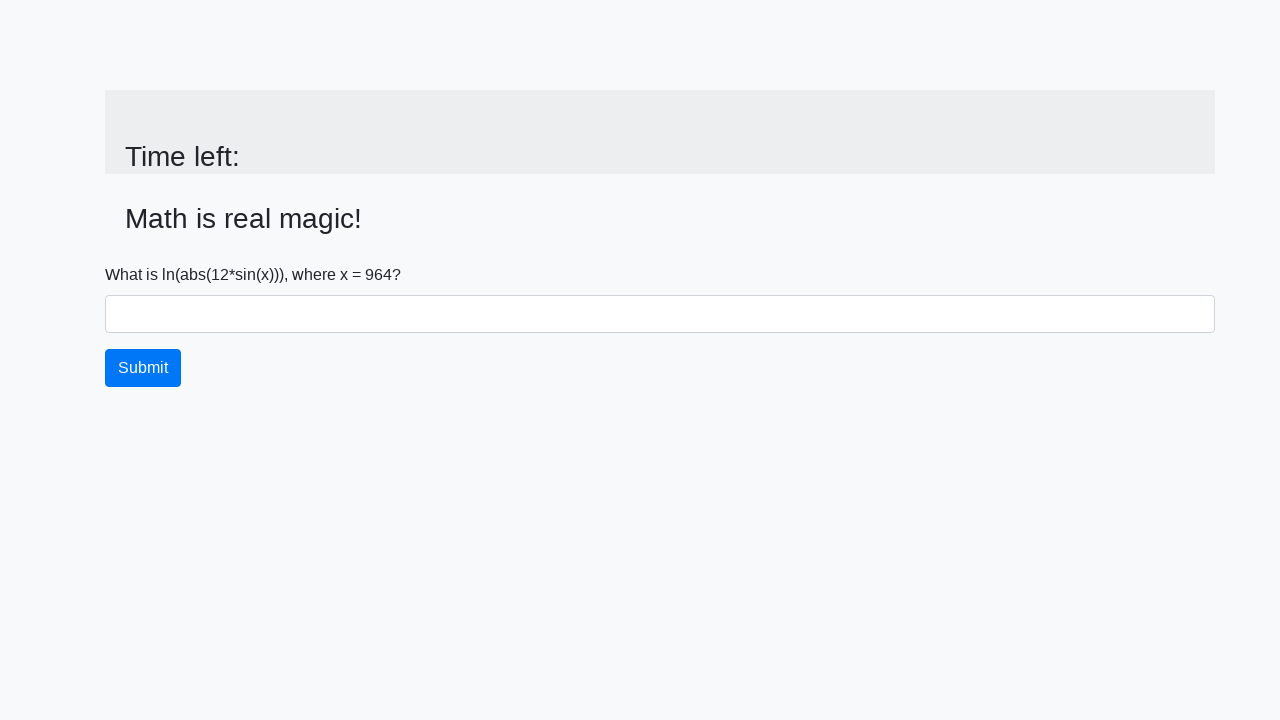

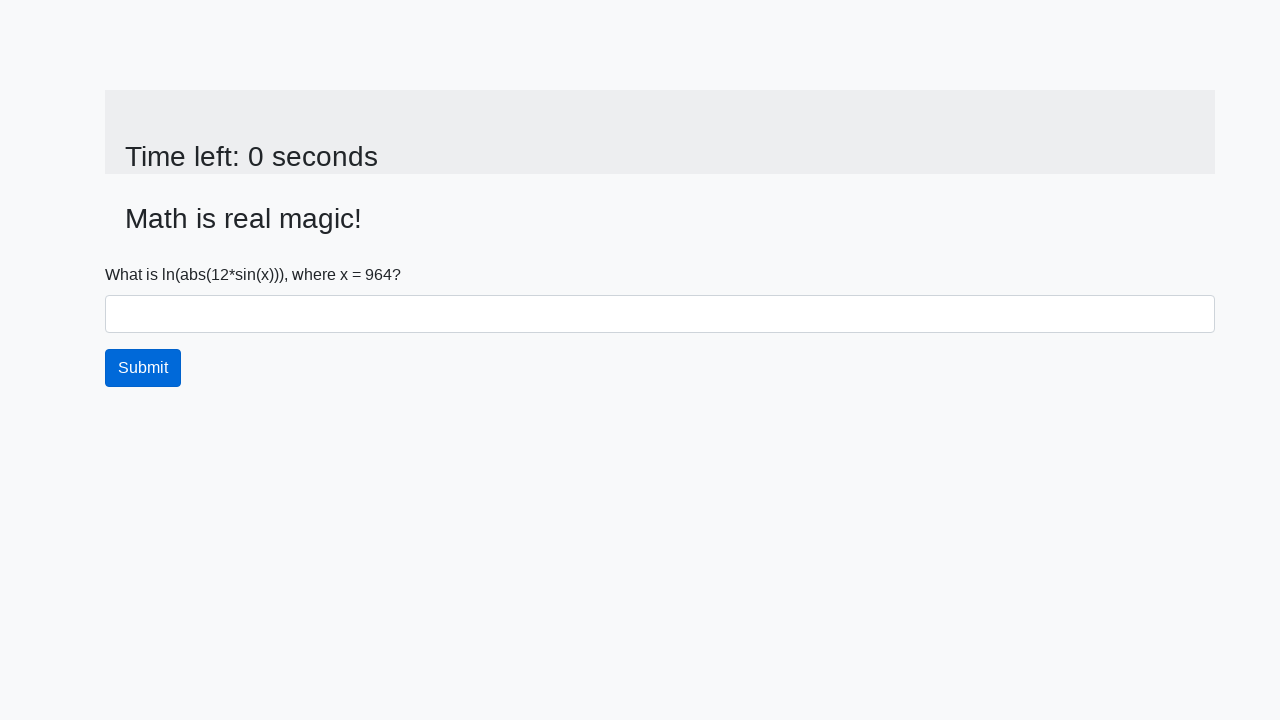